Tests auto-suggestive dropdown functionality by typing "IND" and navigating through suggestions using arrow keys to select "INDIA"

Starting URL: https://qaclickacademy.com/practice.php

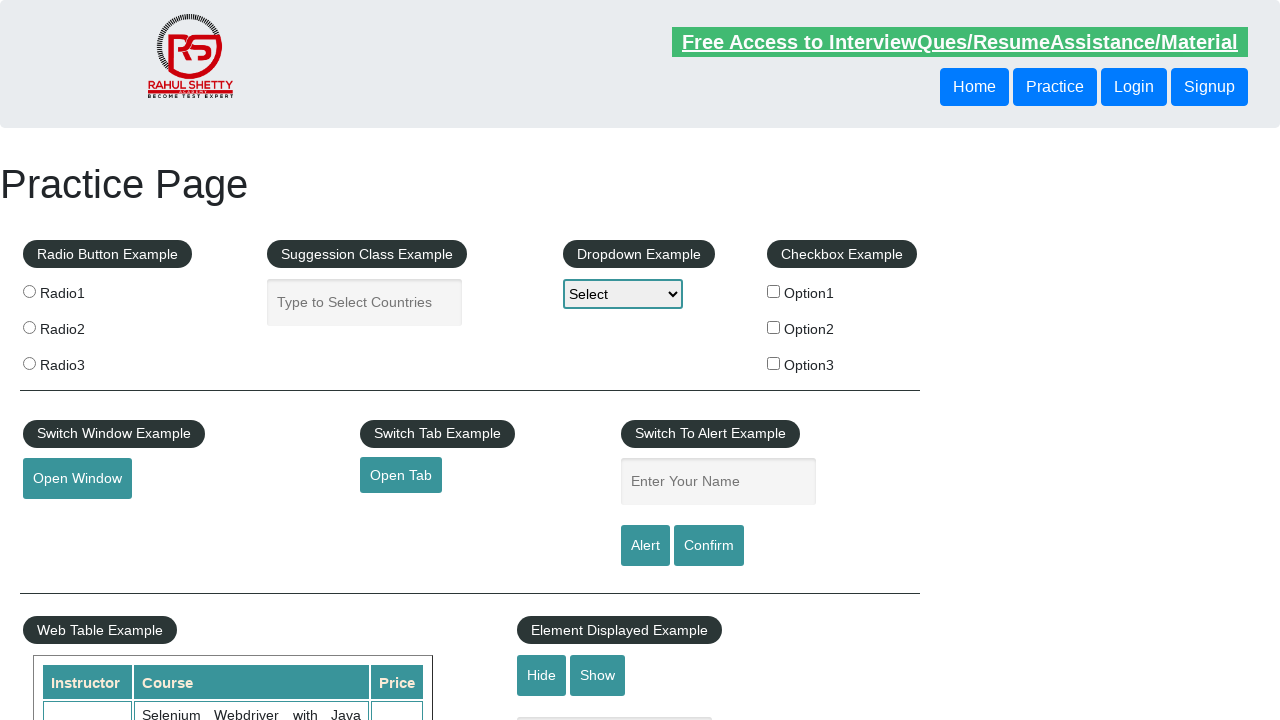

Typed 'IND' in autocomplete field on #autocomplete
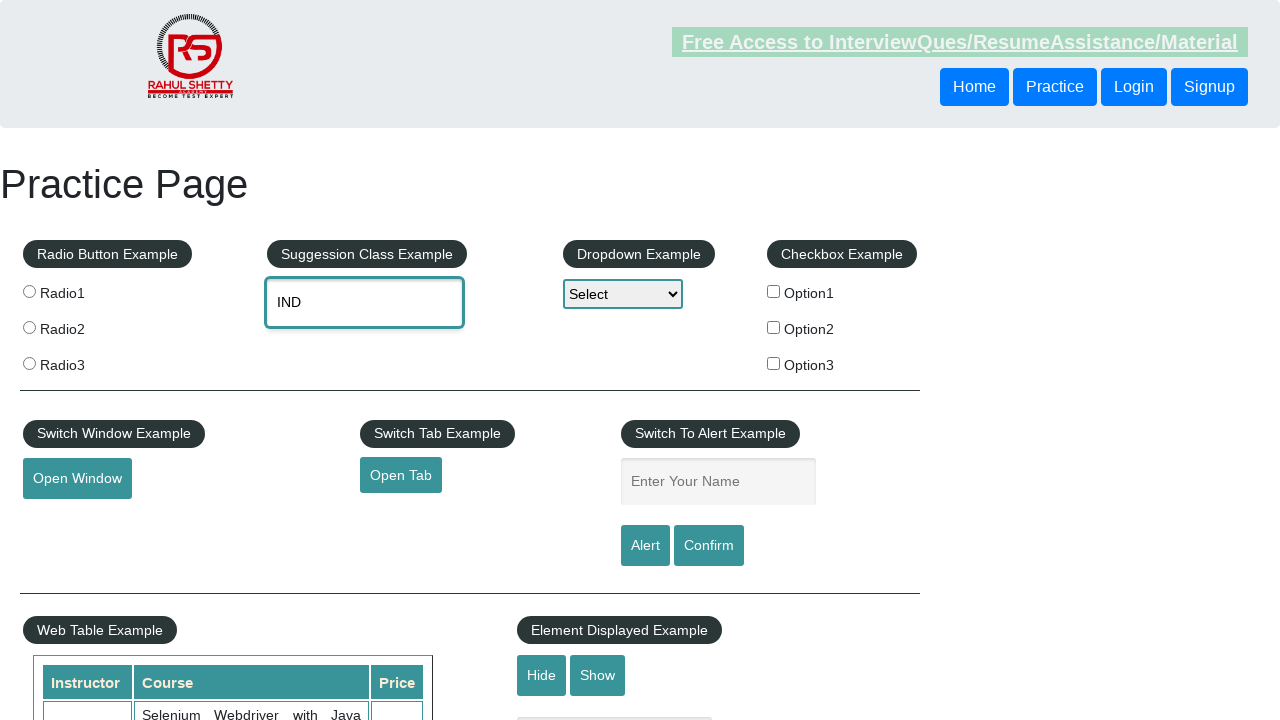

Pressed ArrowDown to navigate to first suggestion on #autocomplete
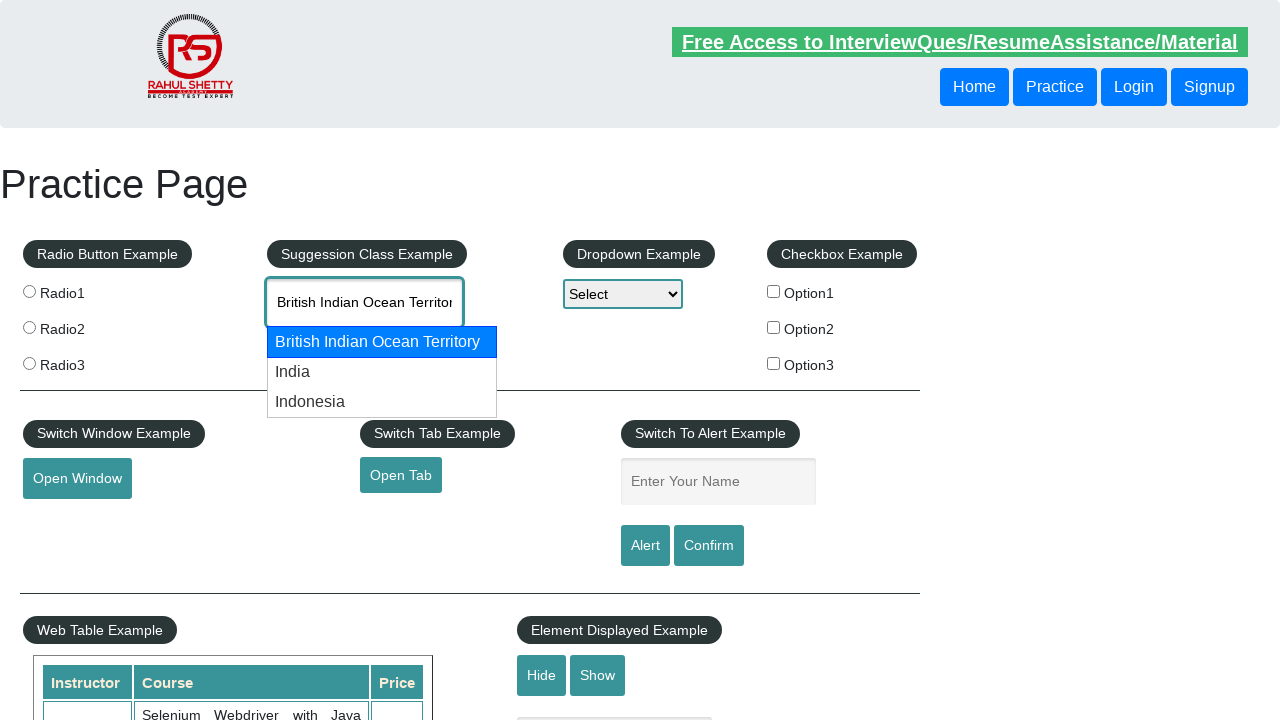

Retrieved current autocomplete value: British Indian Ocean Territory
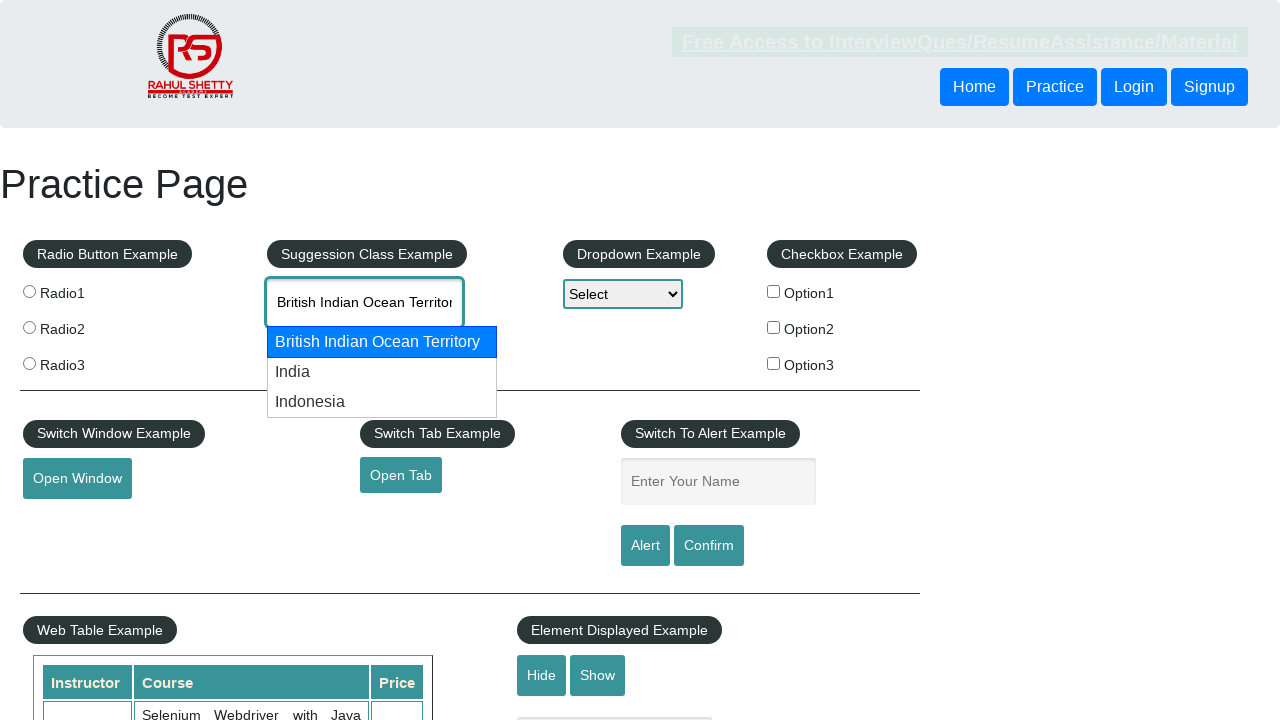

Pressed ArrowDown to navigate to next suggestion on #autocomplete
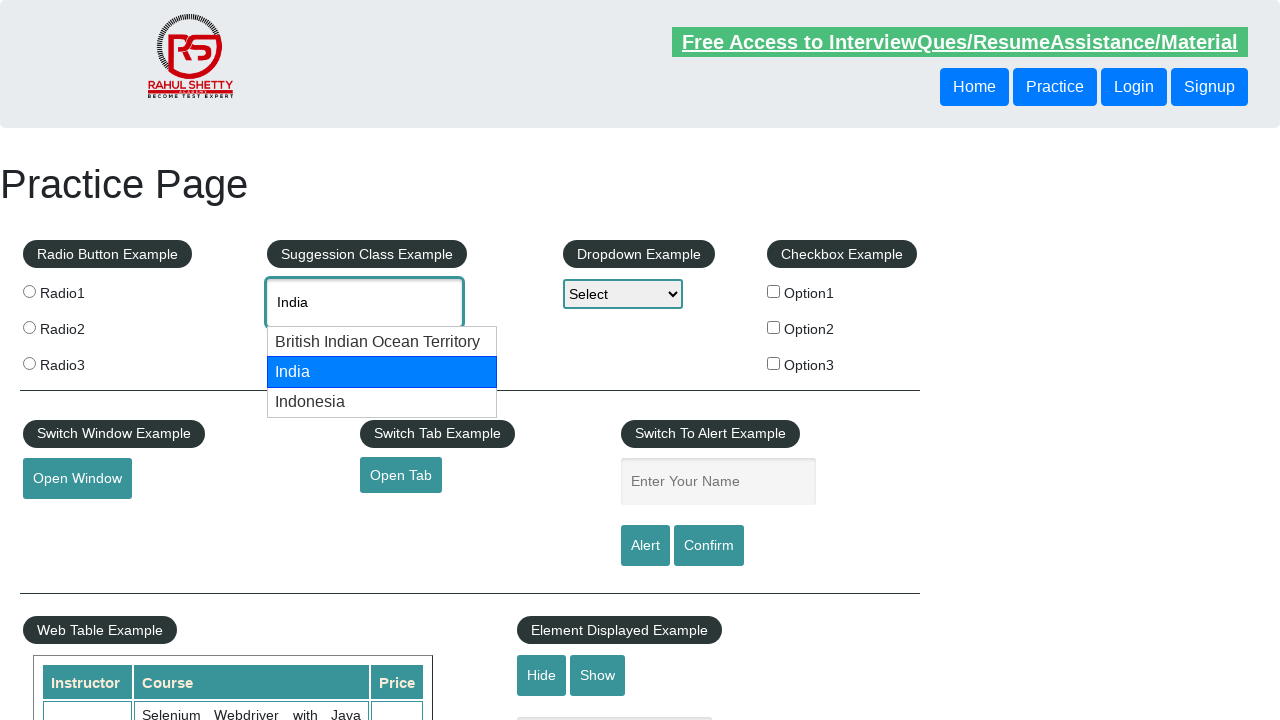

Retrieved updated autocomplete value: India
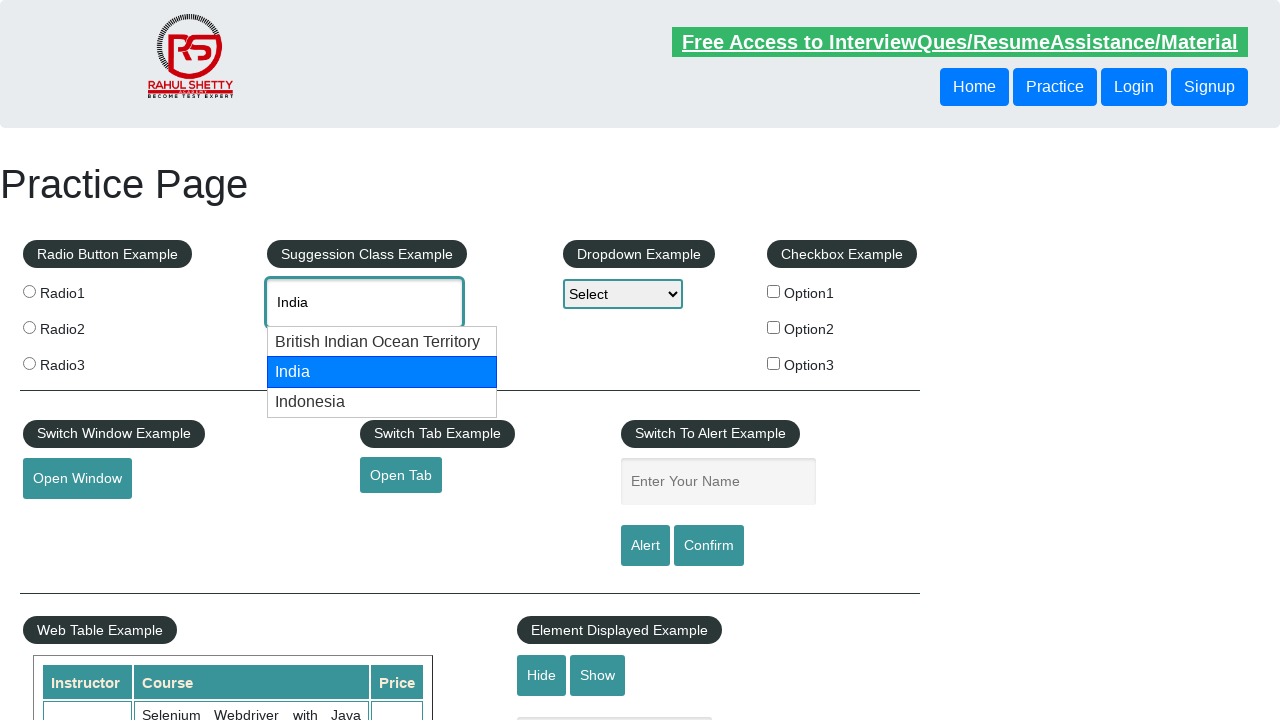

Successfully selected INDIA from auto-suggestive dropdown
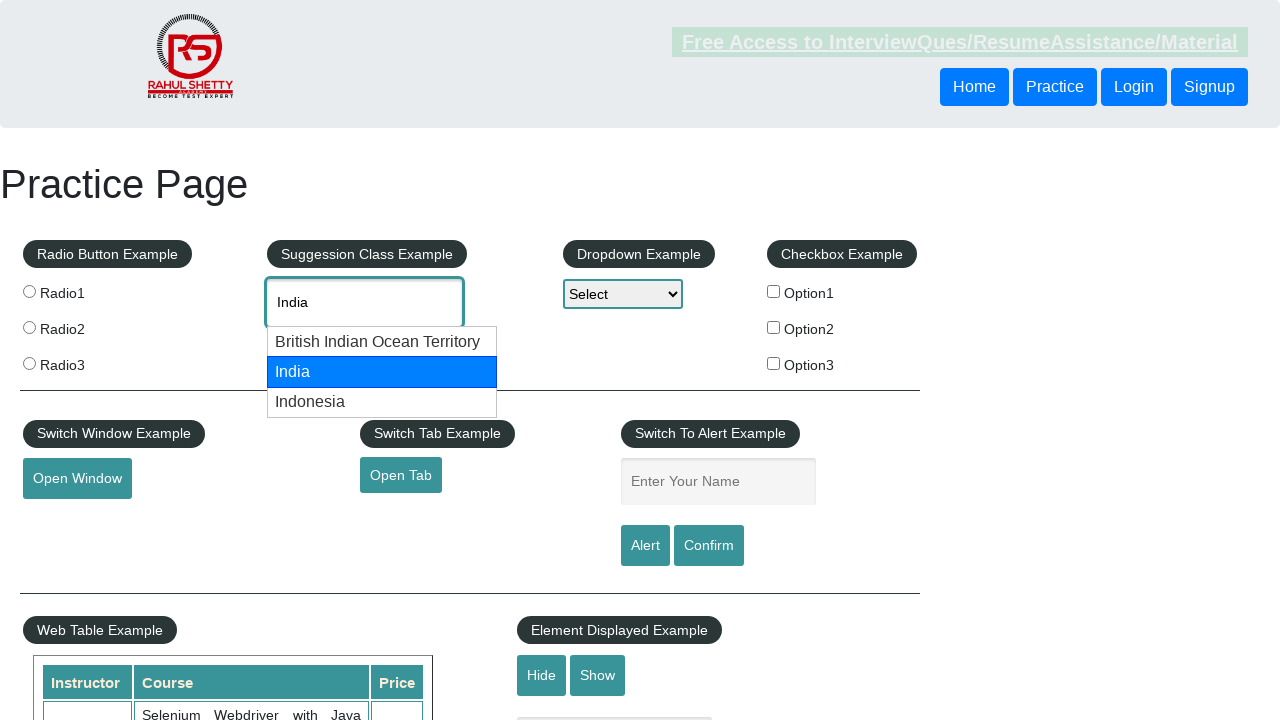

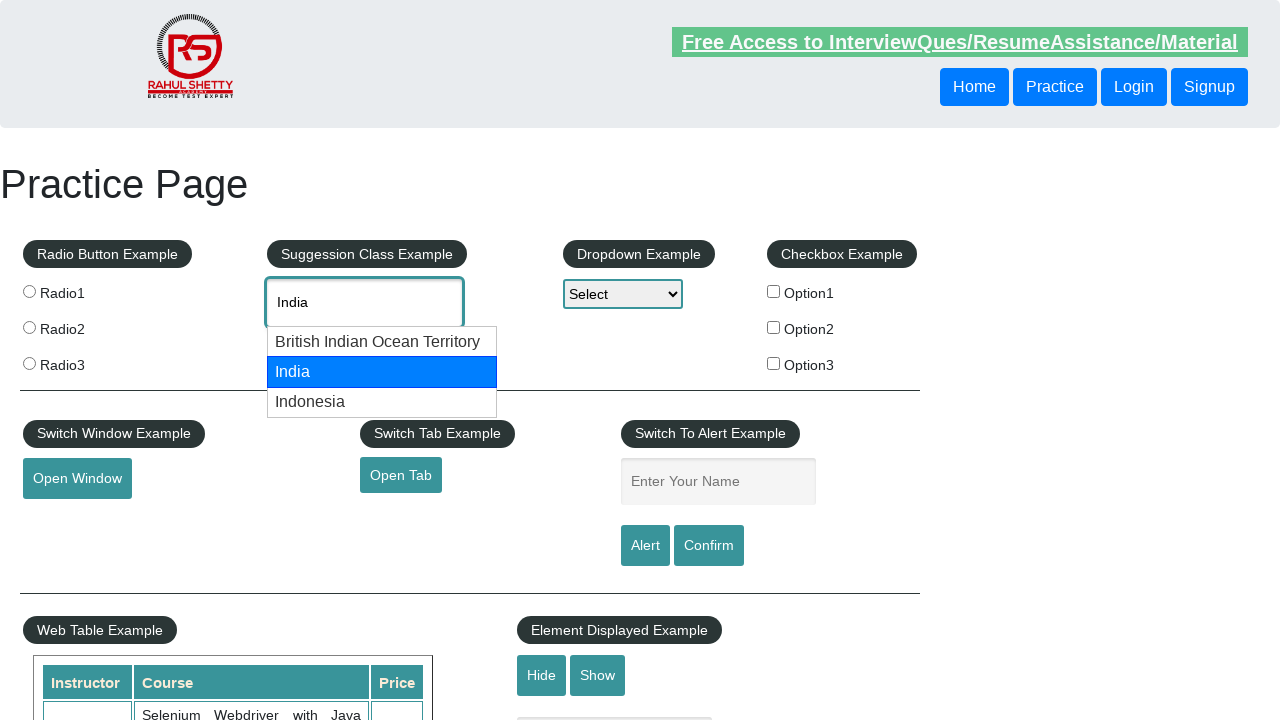